Tests dismissing a JavaScript confirm dialog by clicking the second button, verifying the alert text, dismissing it, and verifying the cancel result

Starting URL: http://the-internet.herokuapp.com/javascript_alerts

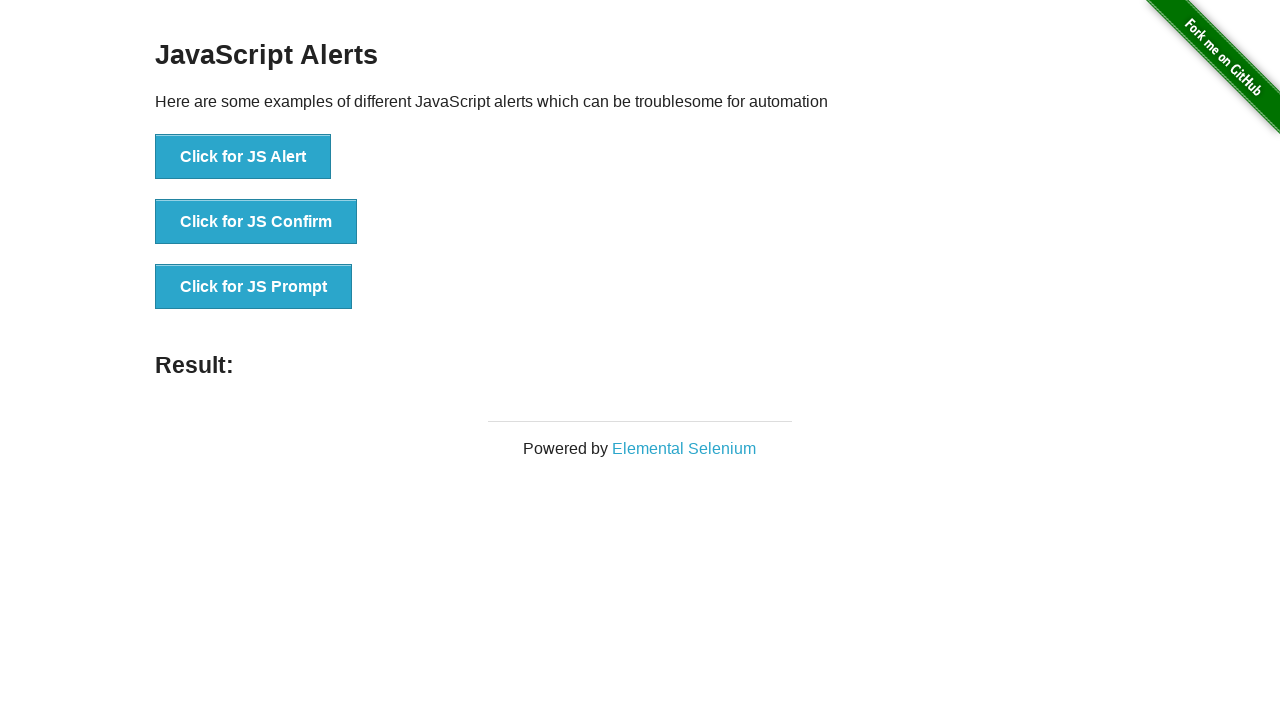

Set up dialog handler to dismiss confirm dialog
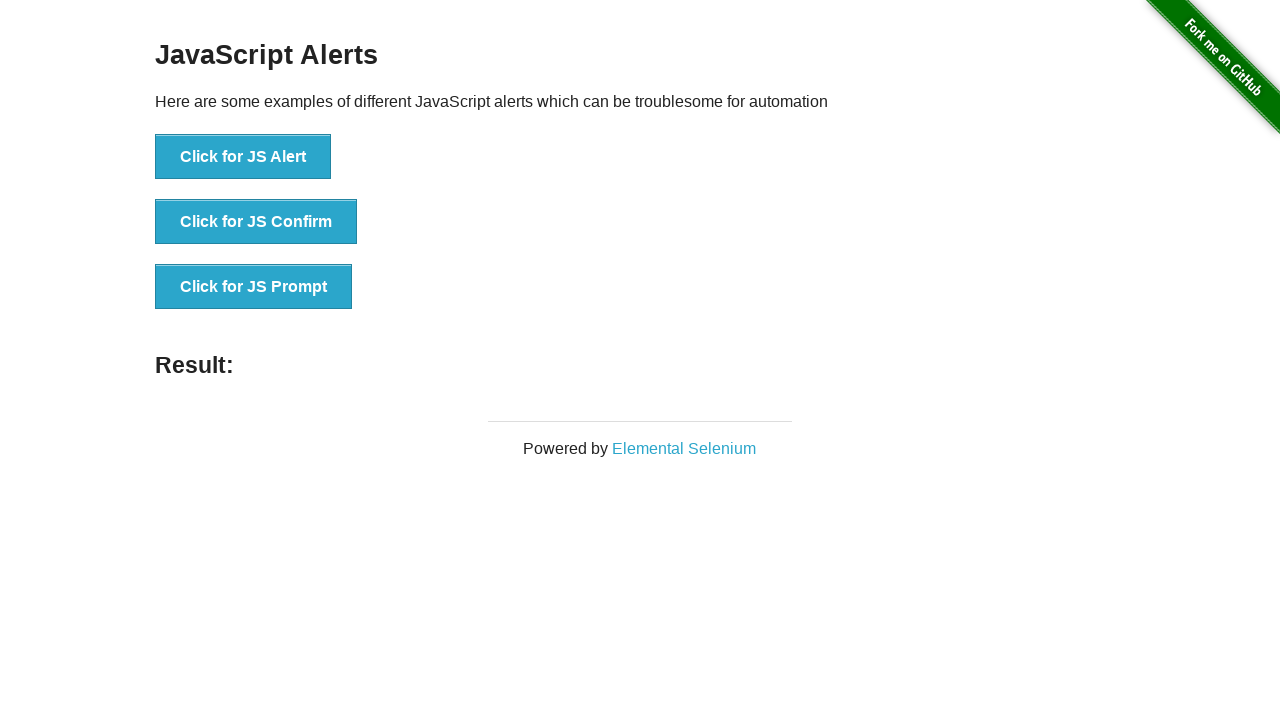

Clicked the confirm dialog button at (256, 222) on xpath=//button[@onclick='jsConfirm()']
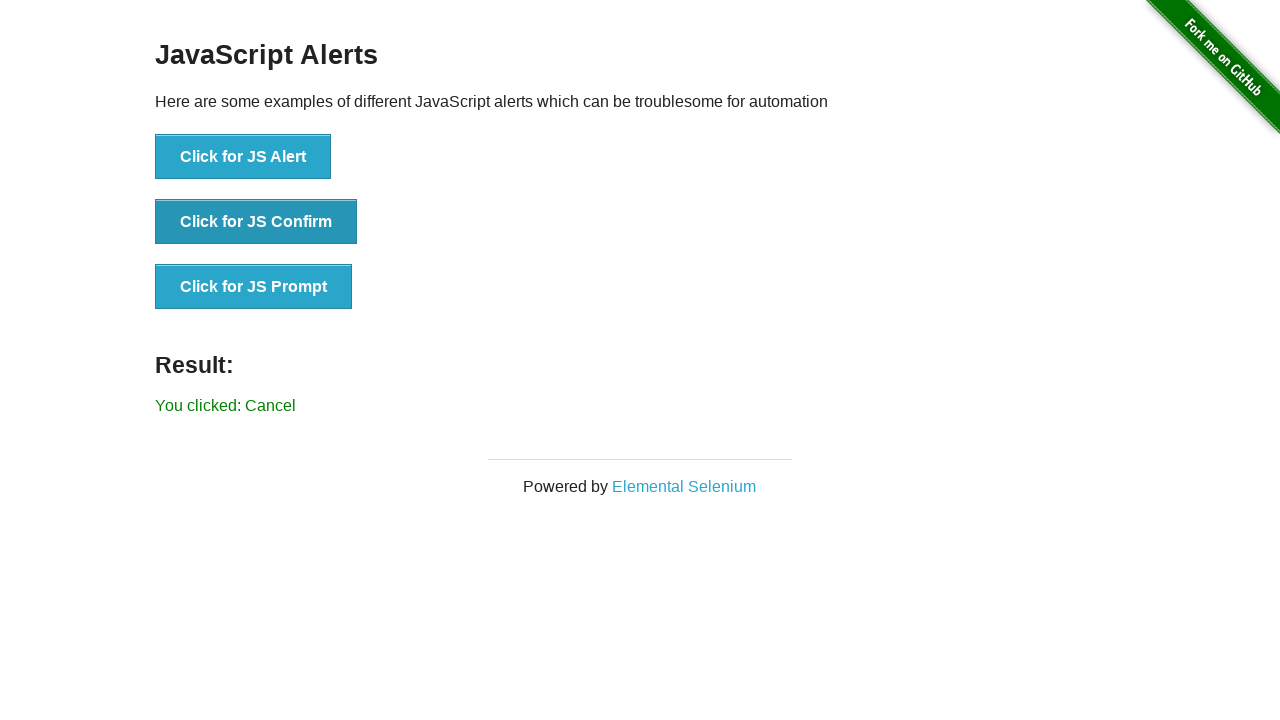

Retrieved result text from page
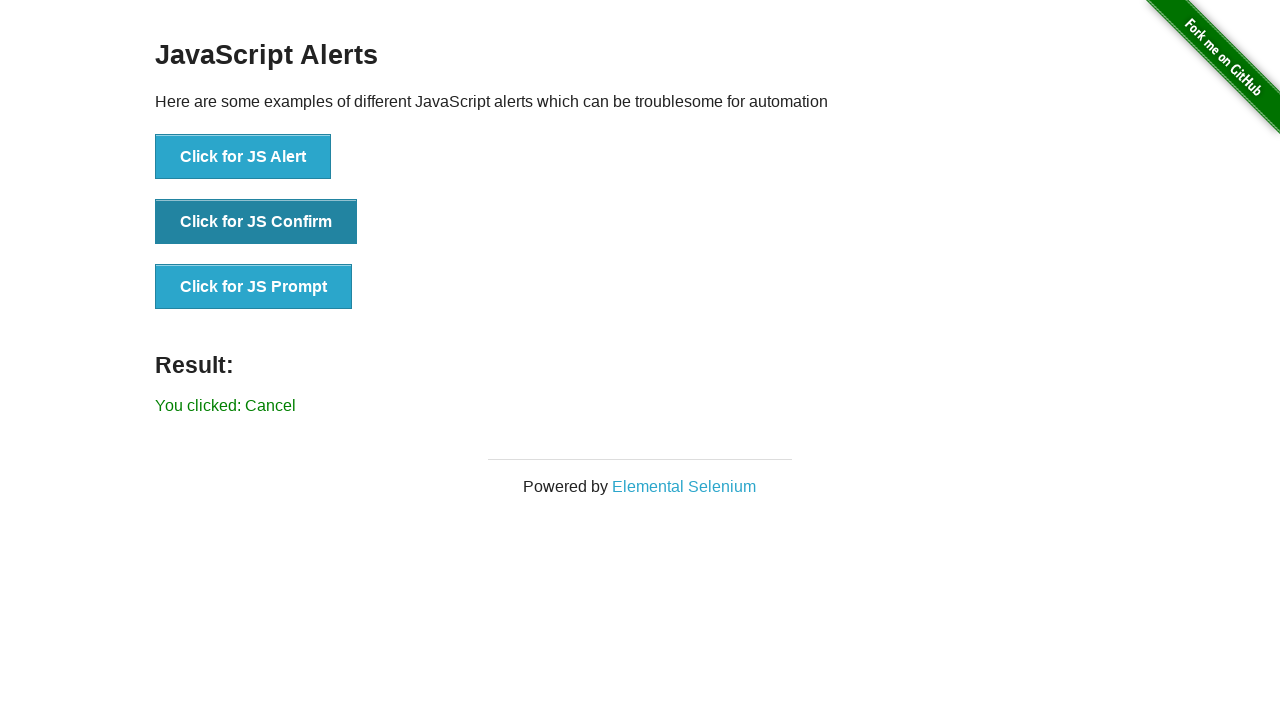

Verified result text shows 'You clicked: Cancel'
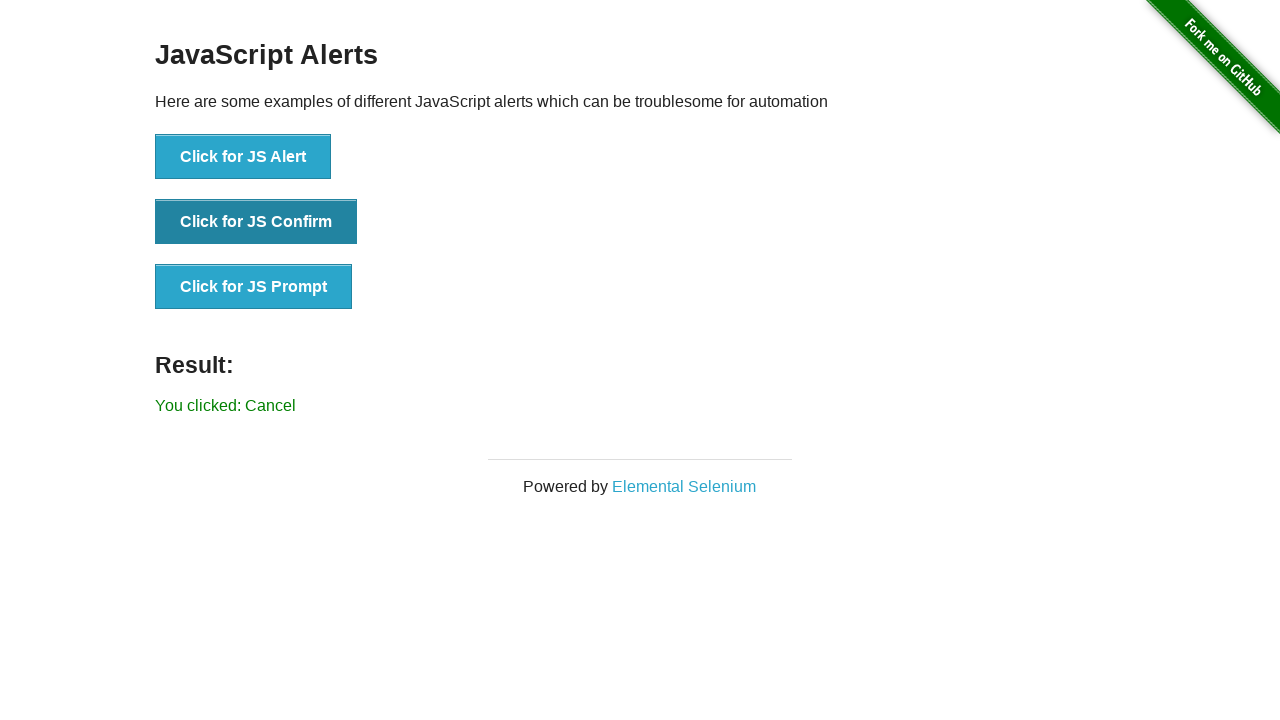

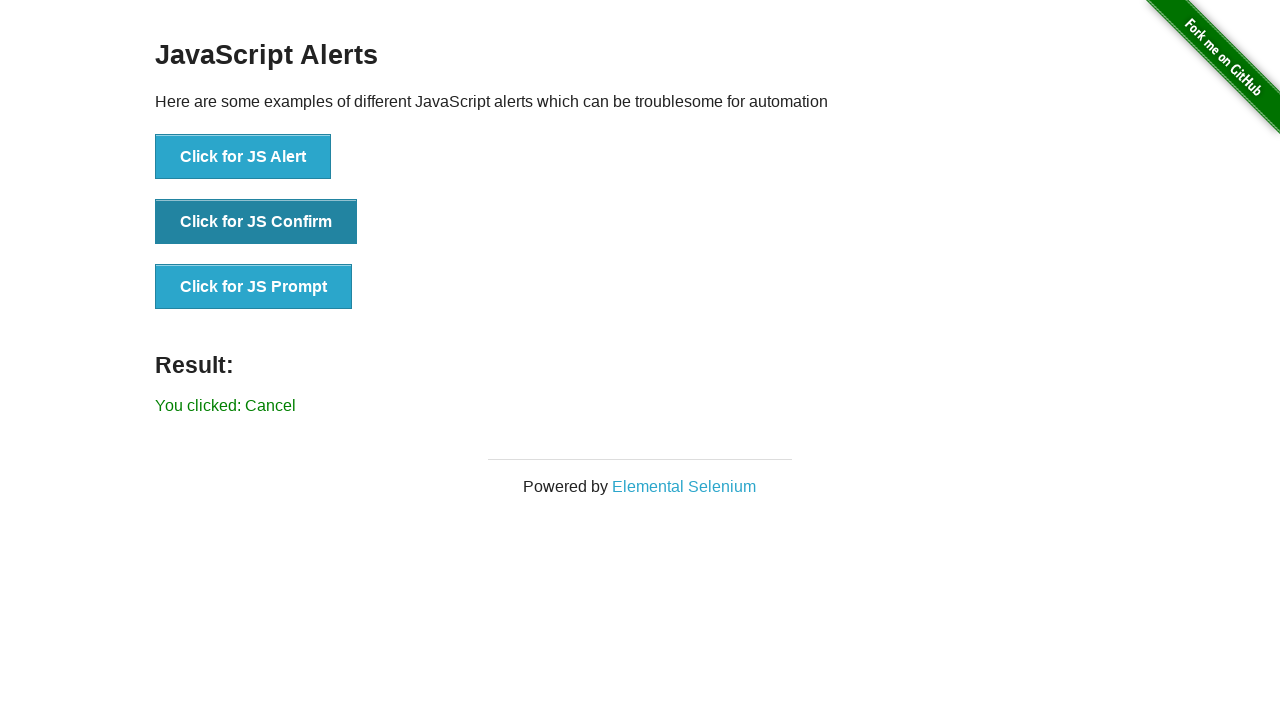